Tests that clicking the Email column header sorts the email addresses in ascending alphabetical order

Starting URL: http://the-internet.herokuapp.com/tables

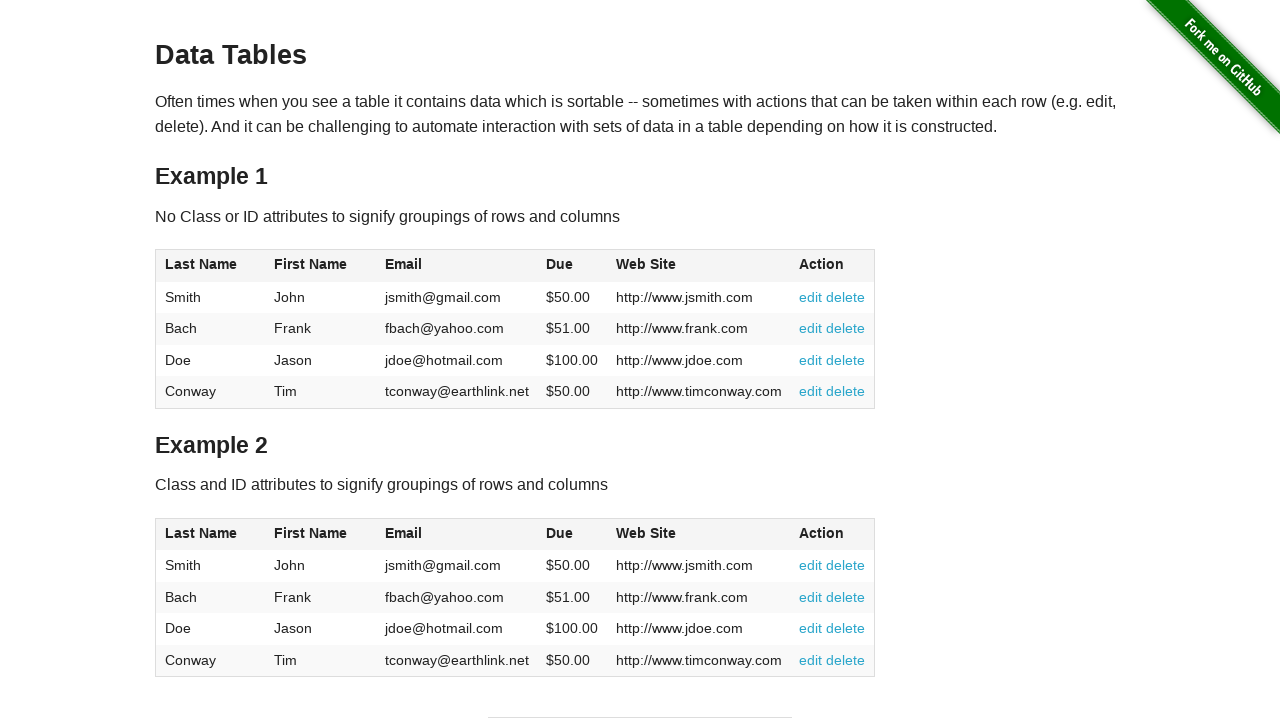

Clicked Email column header to sort ascending at (457, 266) on #table1 thead tr th:nth-of-type(3)
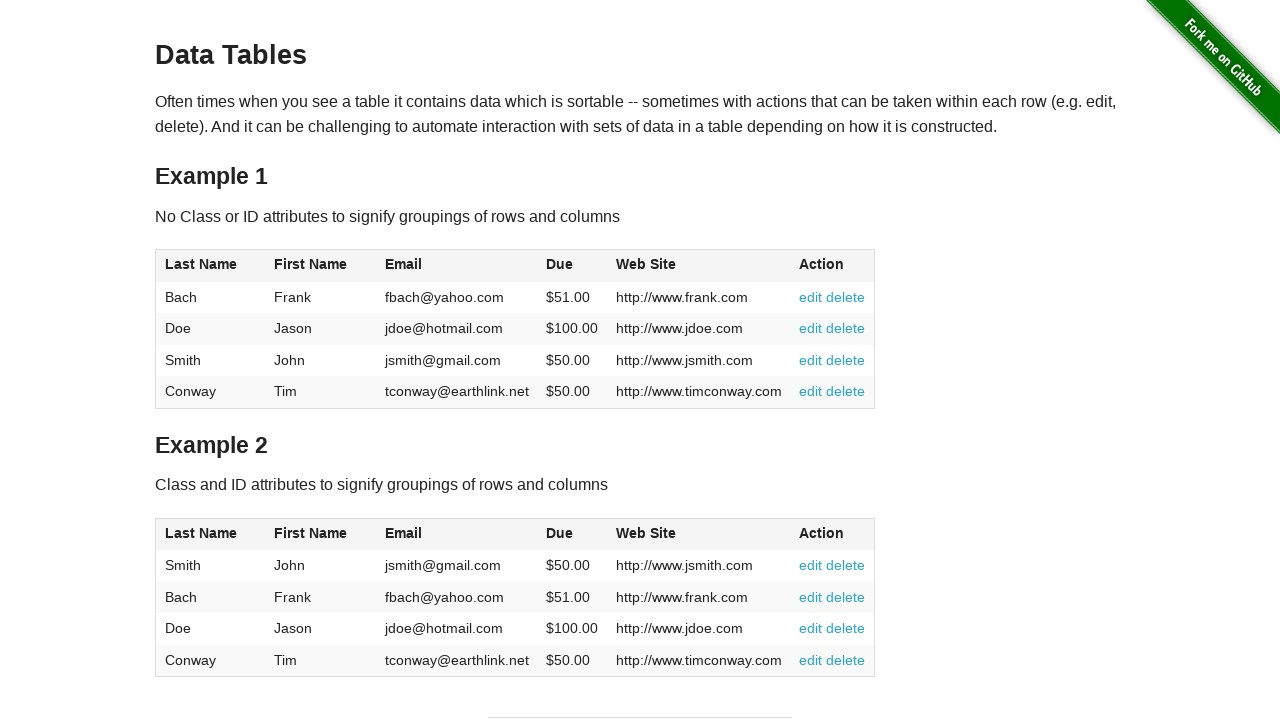

Table updated with sorted email addresses
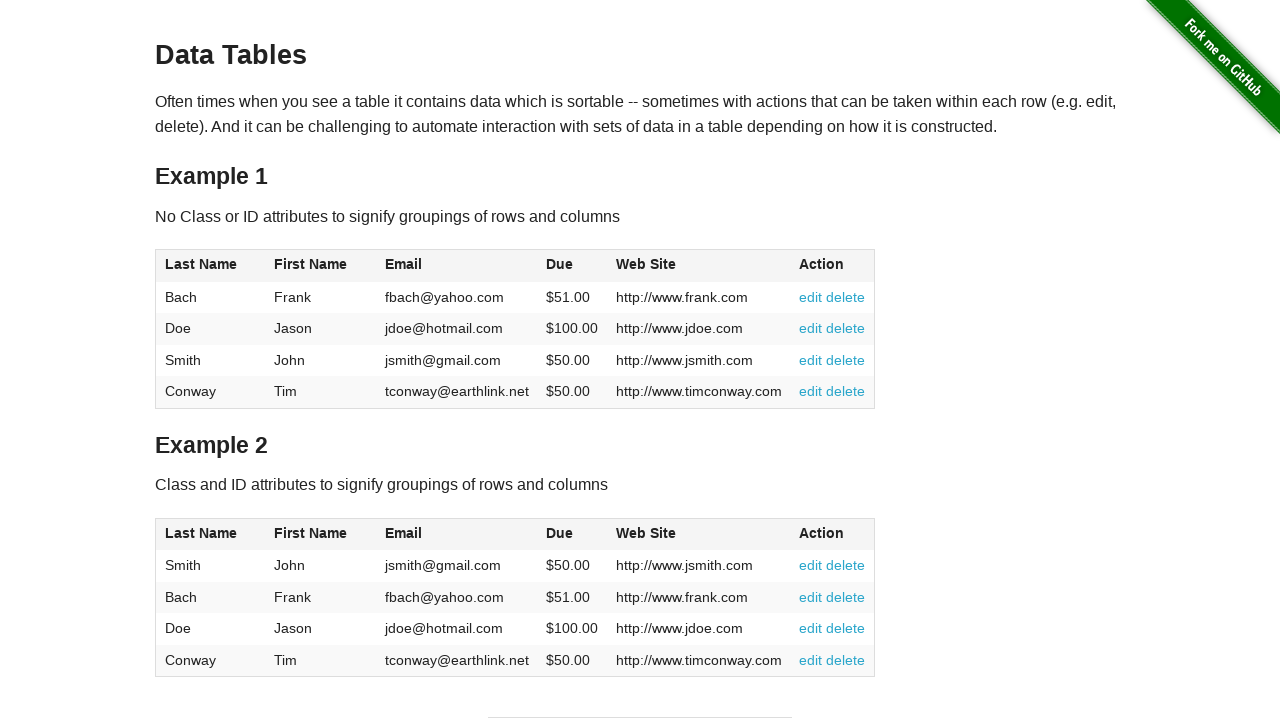

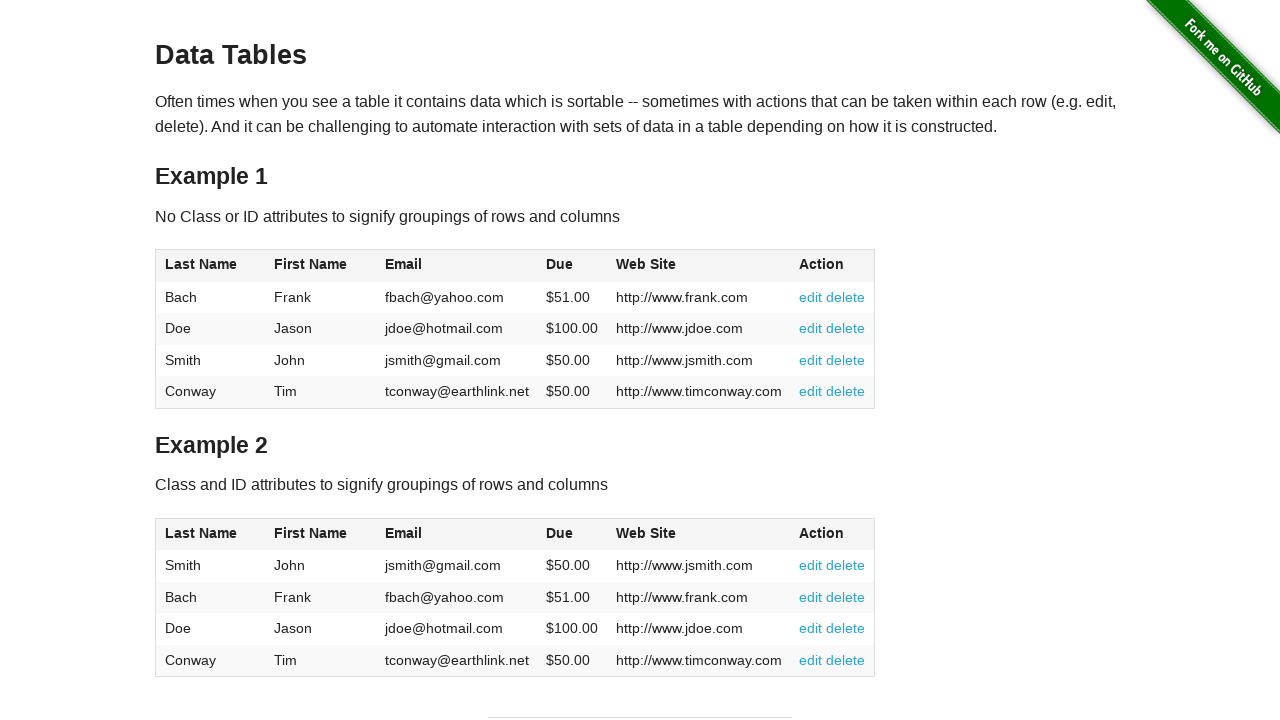